Tests dropdown and checkbox functionality on a flight booking practice page, including selecting senior citizen discount, toggling trip type radio buttons, and incrementing passenger count

Starting URL: https://rahulshettyacademy.com/dropdownsPractise/

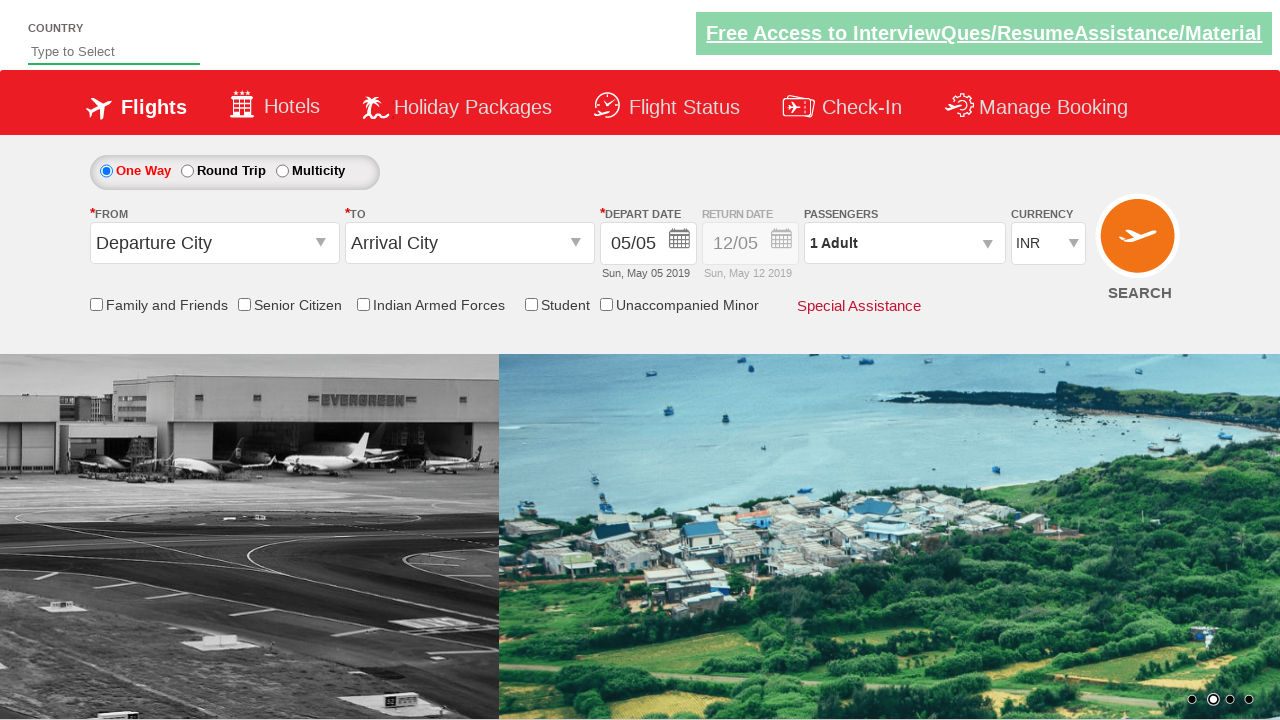

Verified senior citizen checkbox is not initially selected
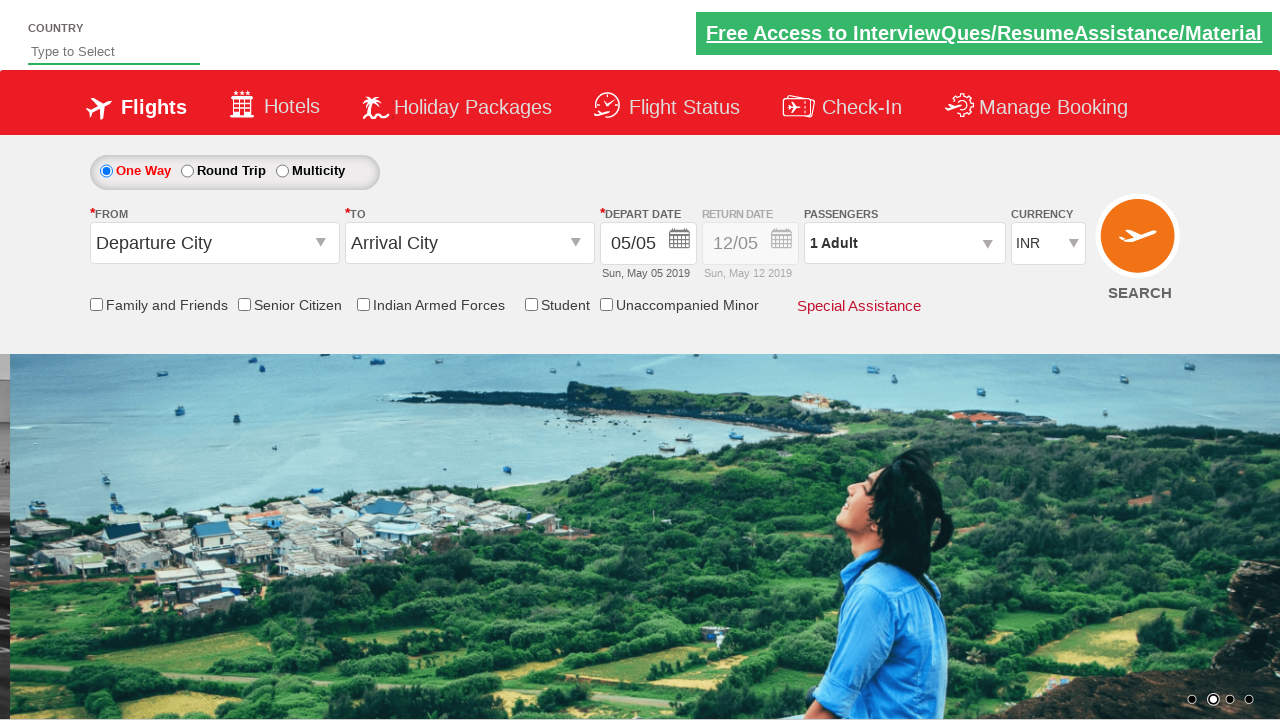

Clicked senior citizen discount checkbox at (244, 304) on input[id*='SeniorCitizenDiscount']
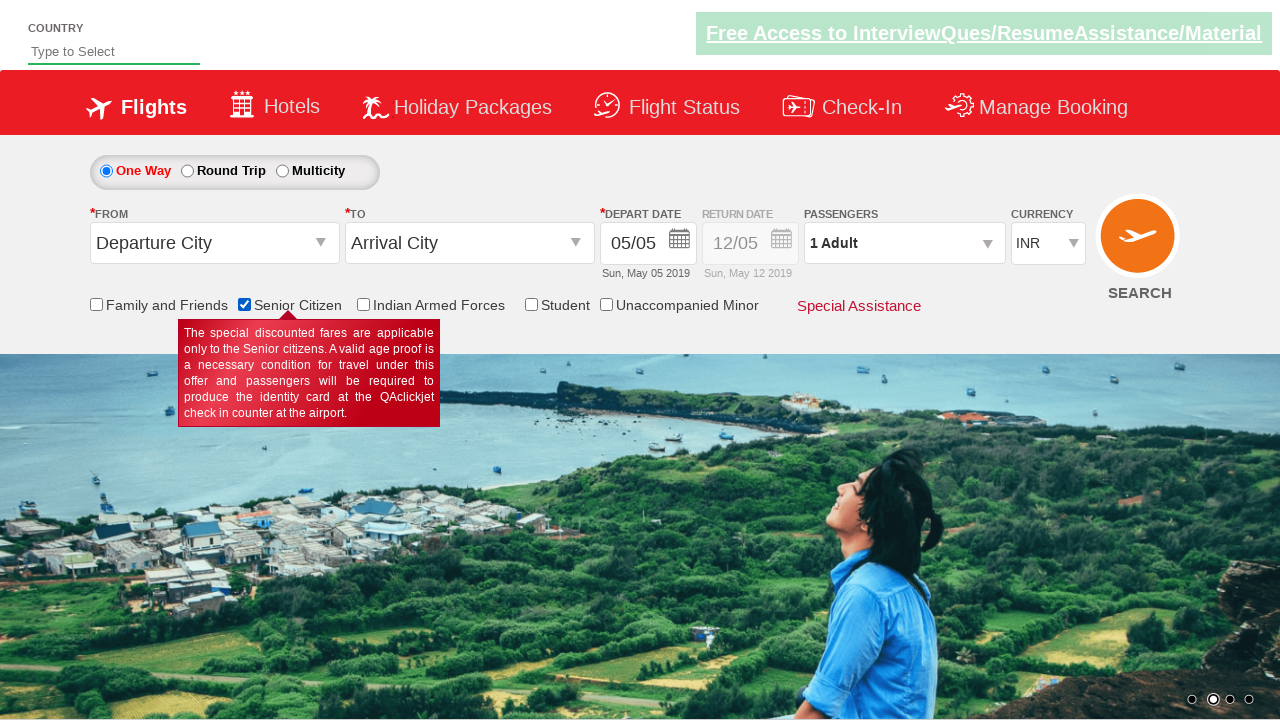

Verified senior citizen checkbox is now selected
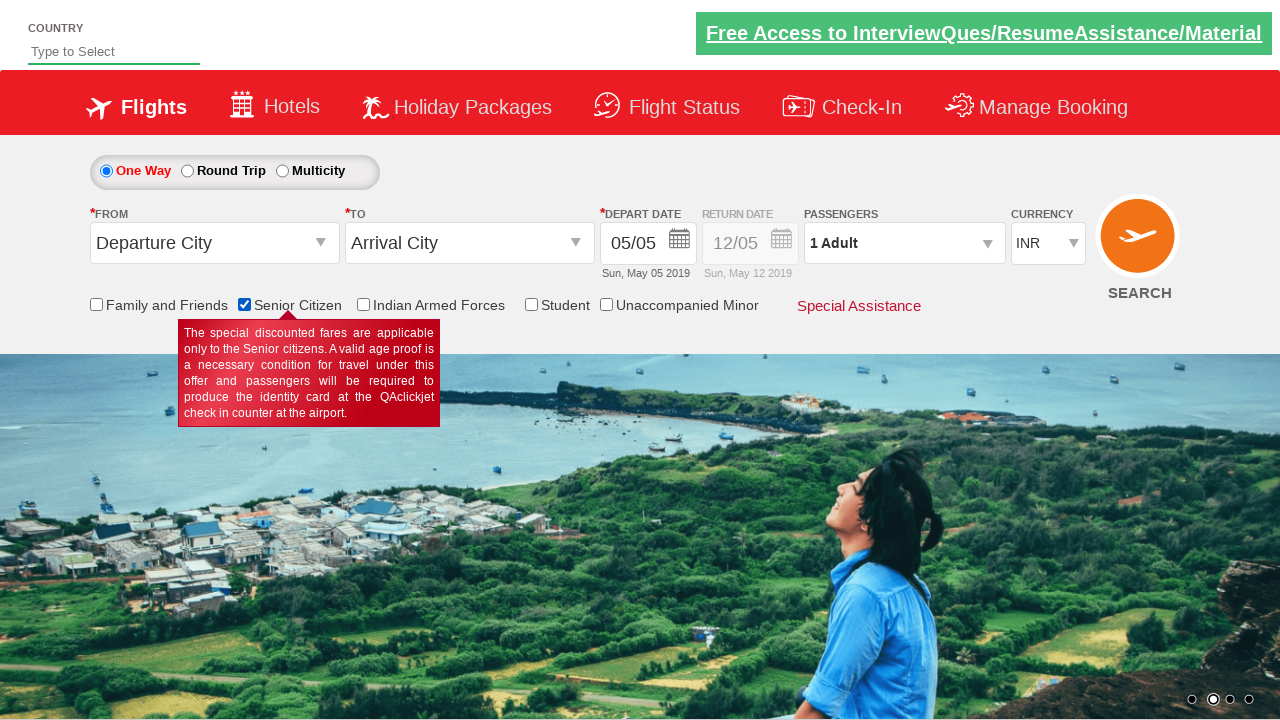

Clicked round trip radio button at (187, 171) on #ctl00_mainContent_rbtnl_Trip_1
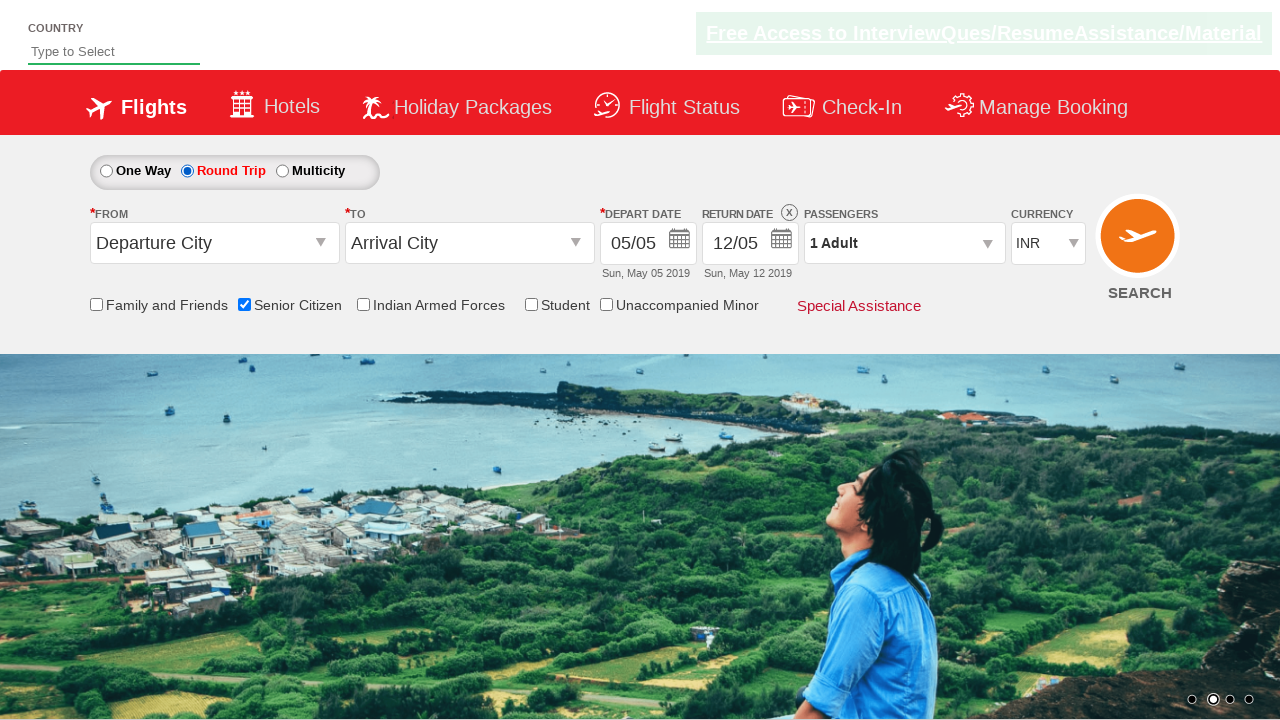

Clicked one way trip radio button at (106, 171) on #ctl00_mainContent_rbtnl_Trip_0
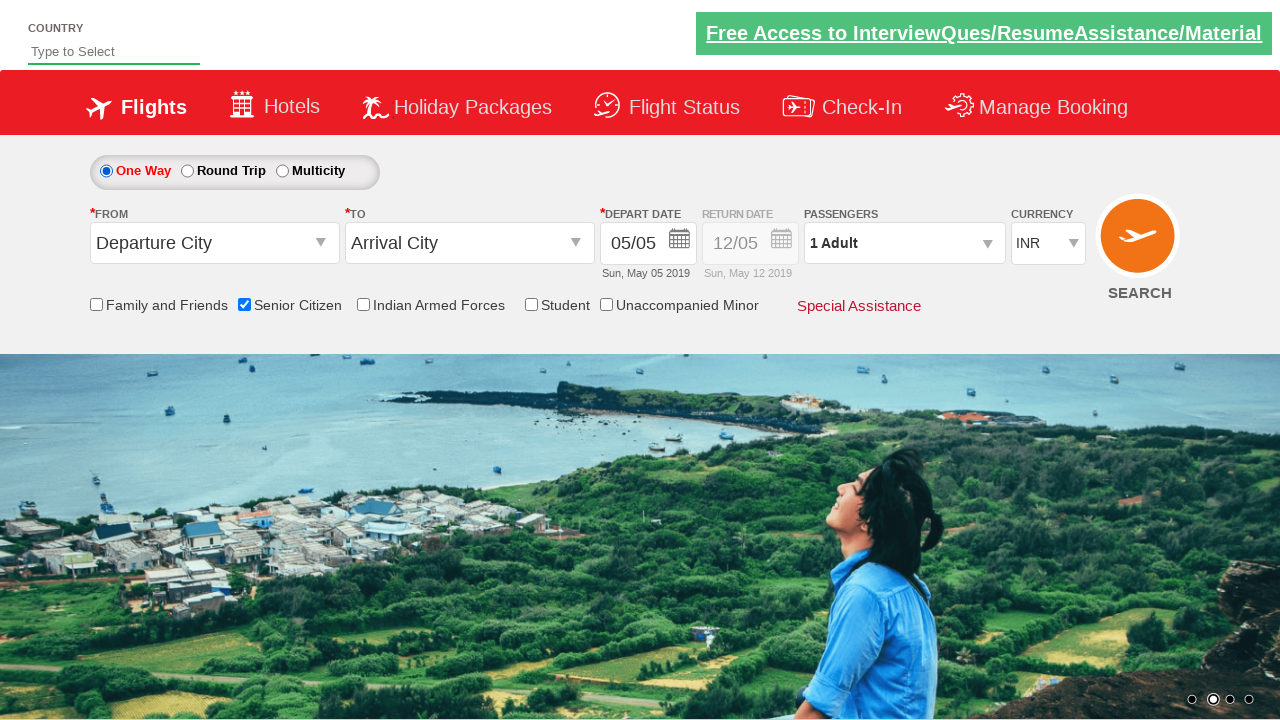

Clicked passenger info dropdown to open options at (904, 243) on #divpaxinfo
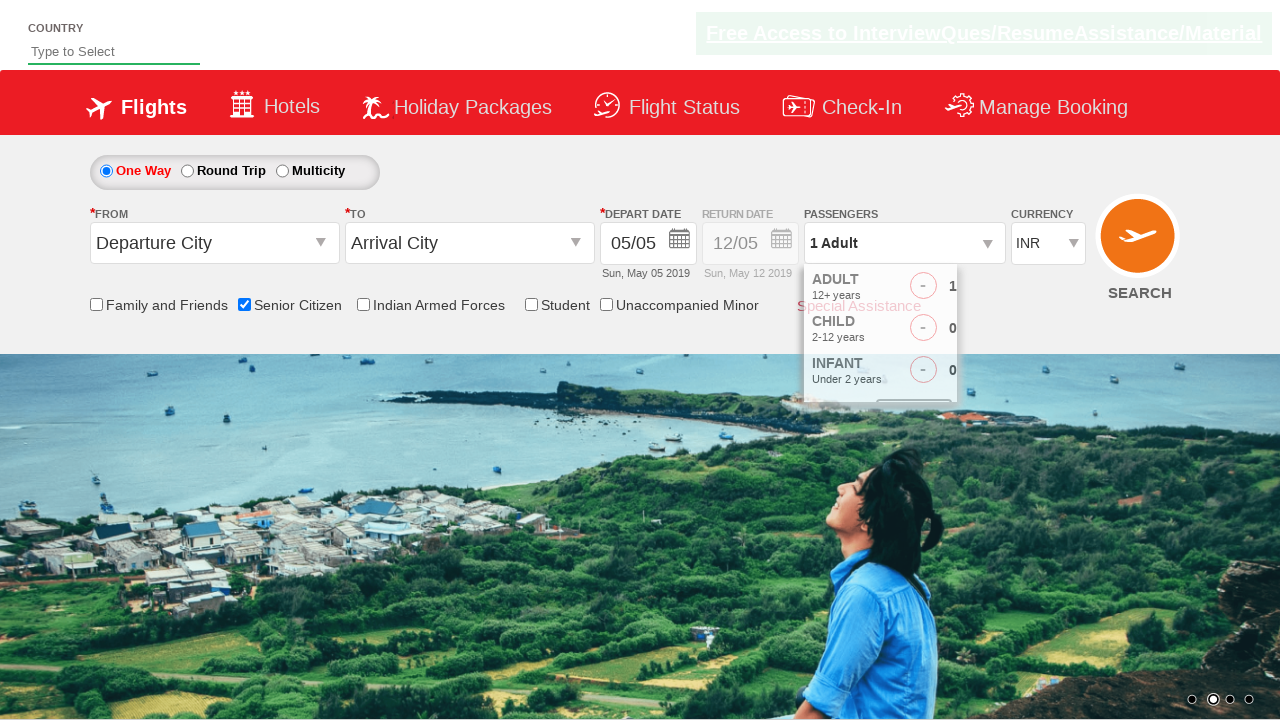

Waited 2 seconds for passenger dropdown to fully load
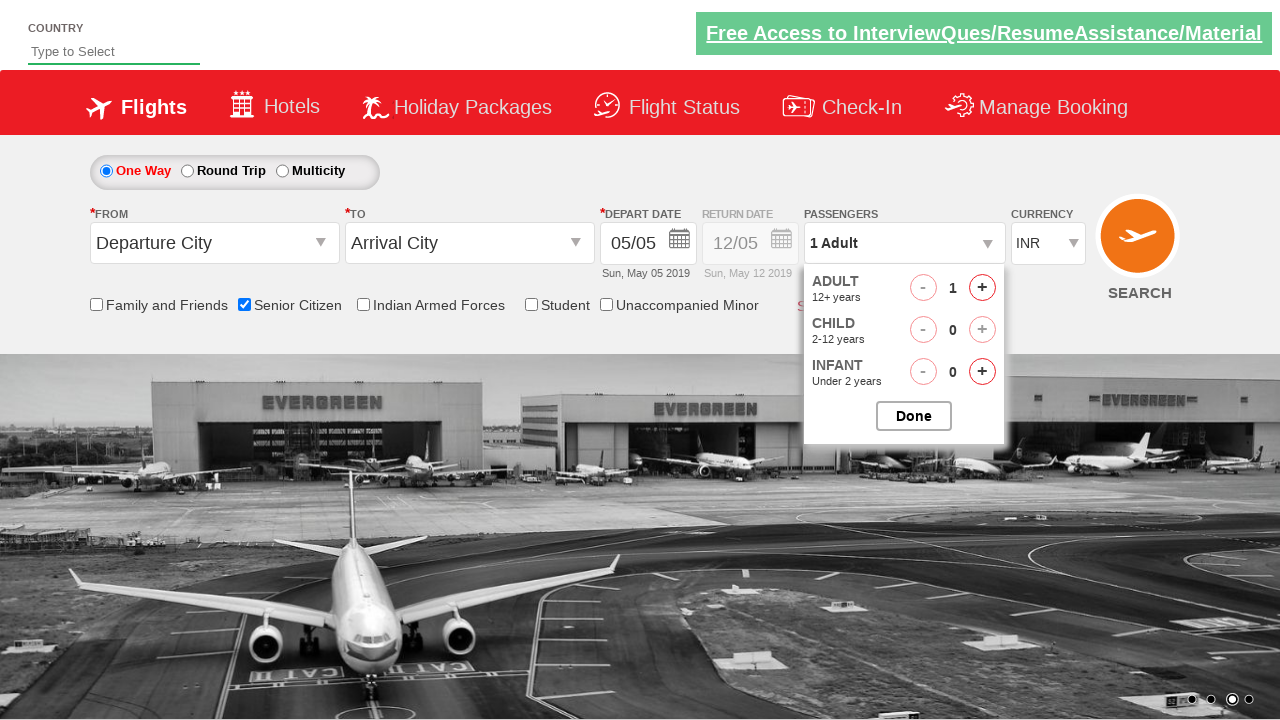

Incremented adult passenger count (iteration 1 of 3) at (982, 288) on #hrefIncAdt
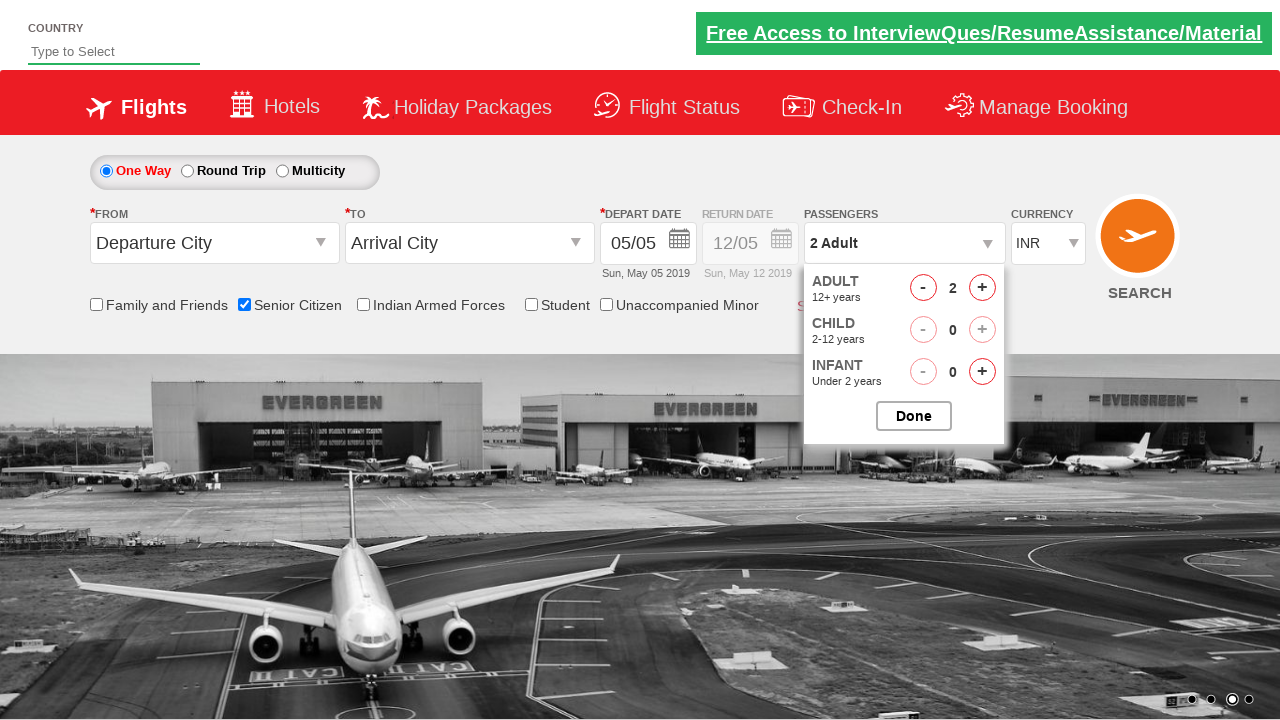

Incremented adult passenger count (iteration 2 of 3) at (982, 288) on #hrefIncAdt
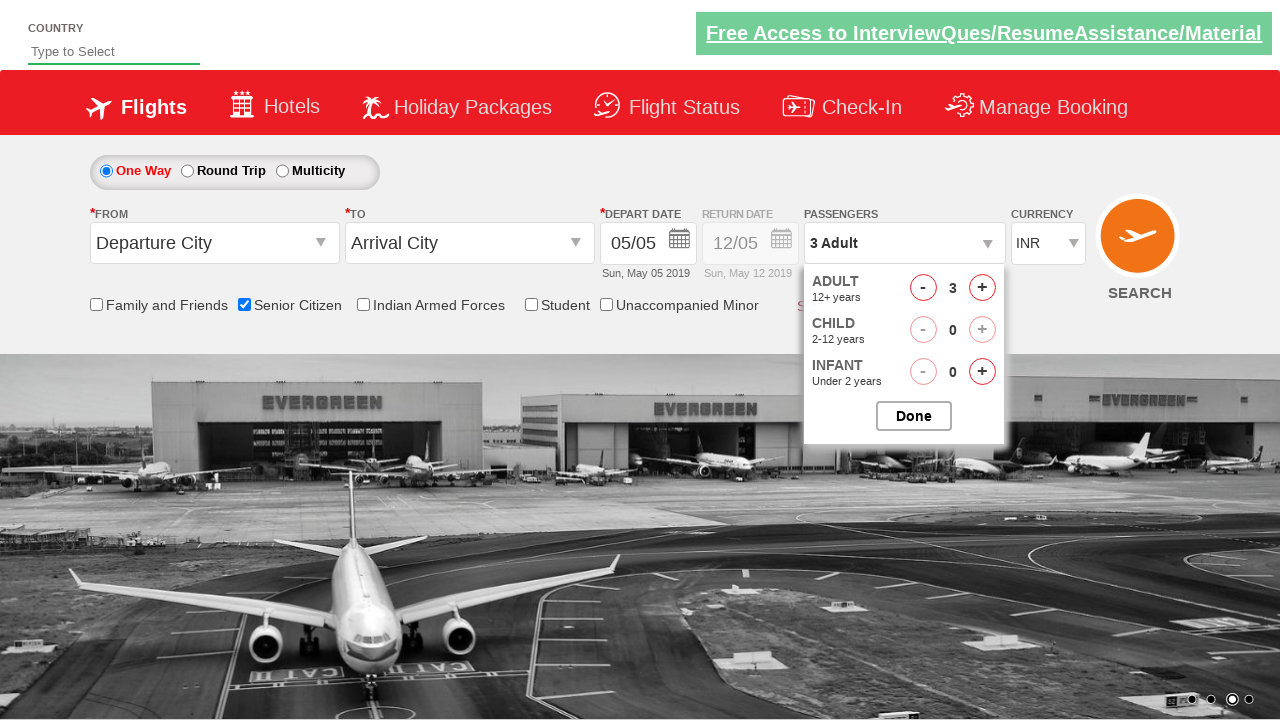

Incremented adult passenger count (iteration 3 of 3) at (982, 288) on #hrefIncAdt
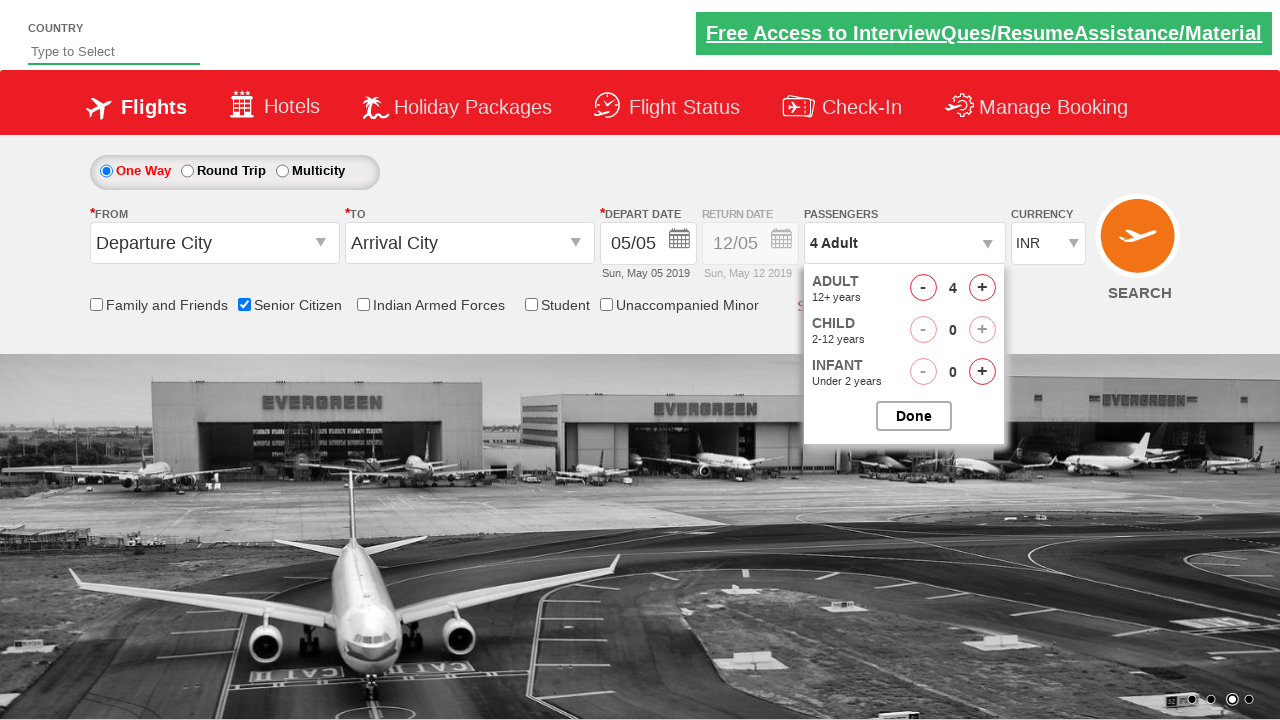

Clicked button to close passenger options at (914, 416) on #btnclosepaxoption
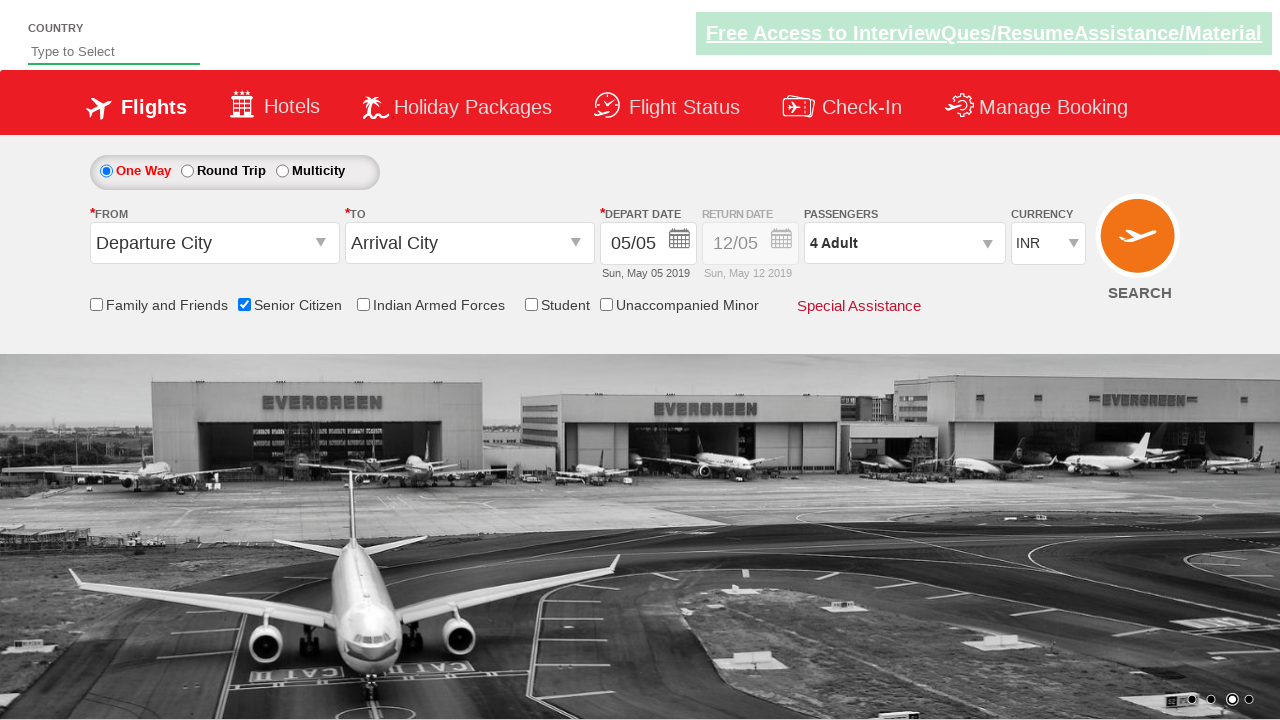

Verified passenger count displays '4 Adult' as expected
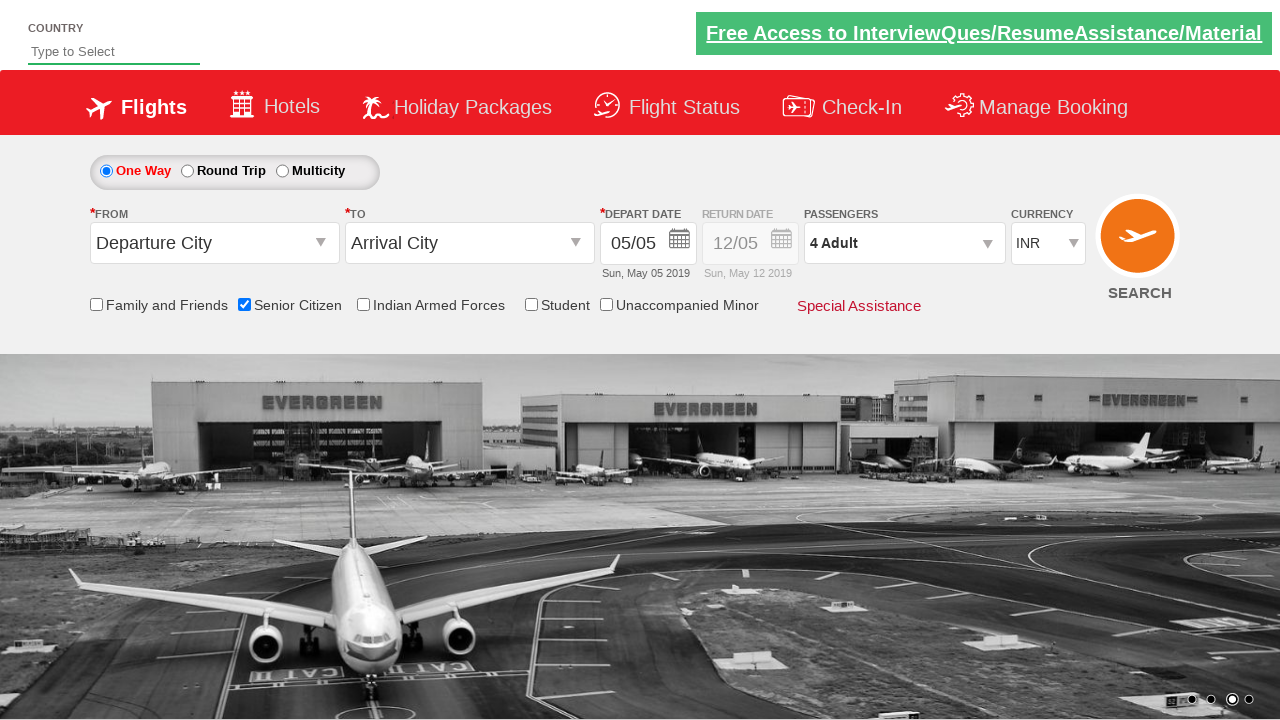

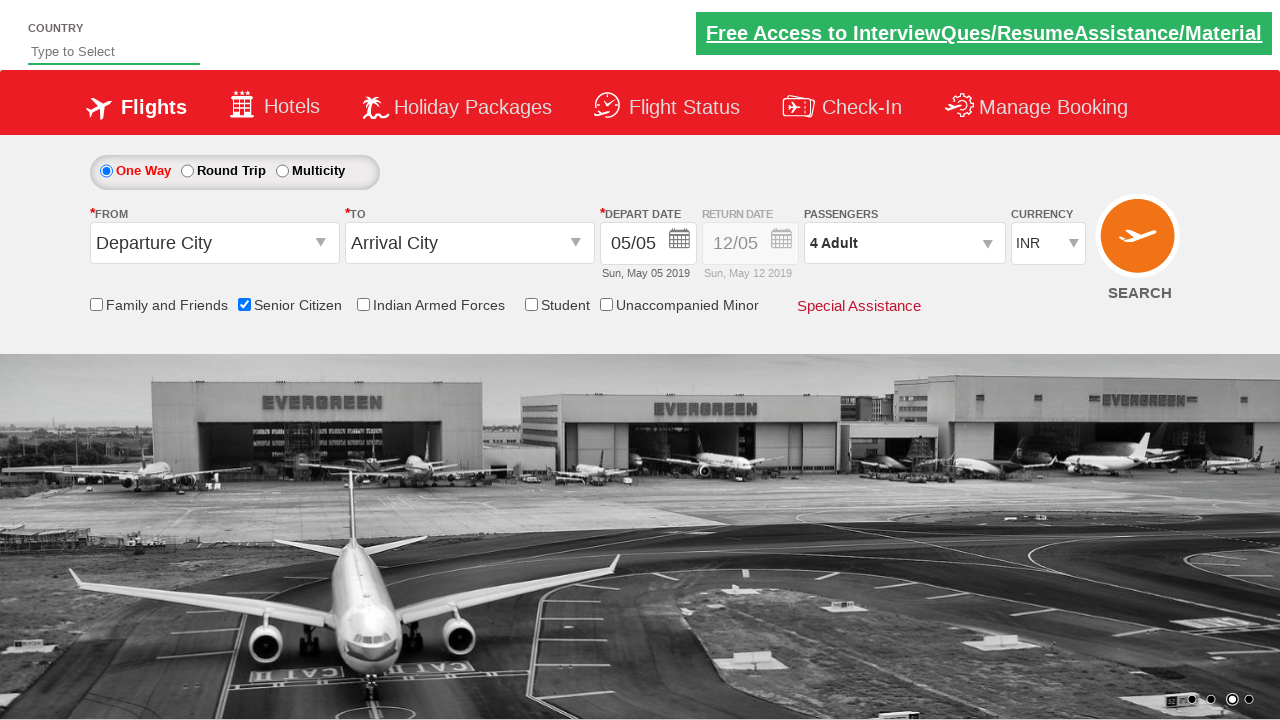